Tests dropdown selection by selecting Option 1 using index-based selection

Starting URL: https://the-internet.herokuapp.com/dropdown

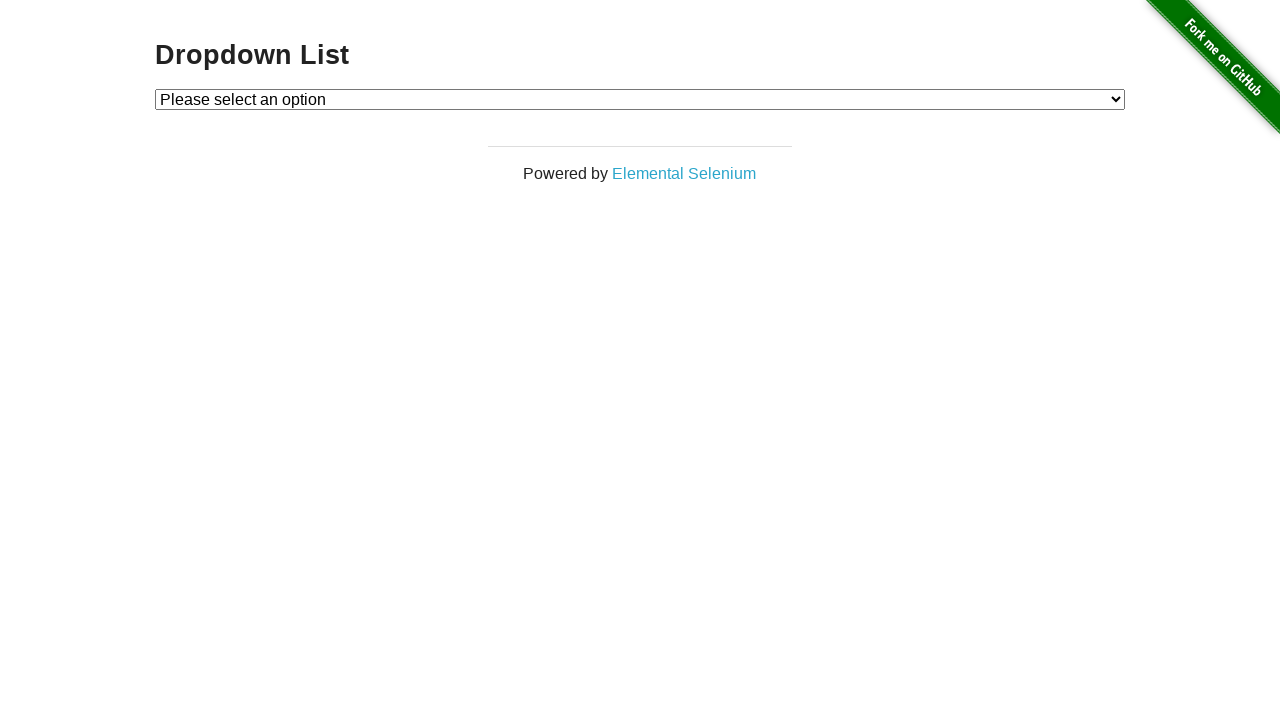

Navigated to dropdown selection page
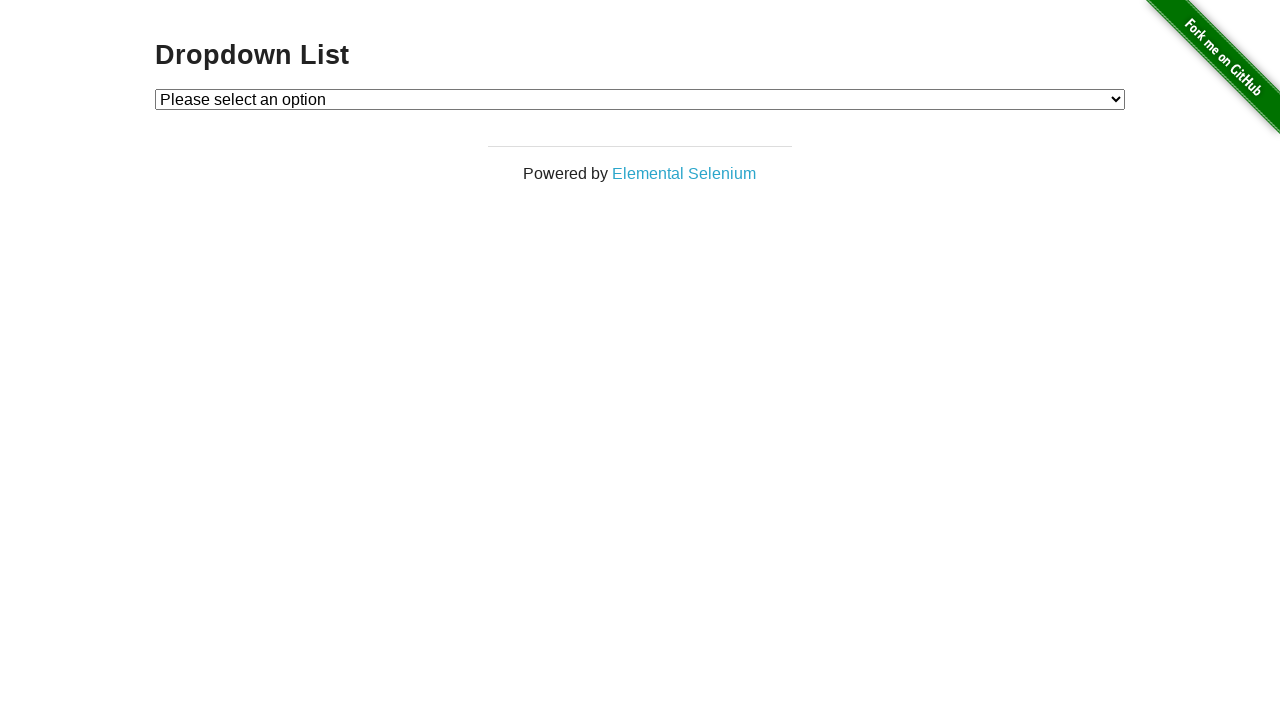

Selected Option 1 from dropdown using index-based selection on #dropdown
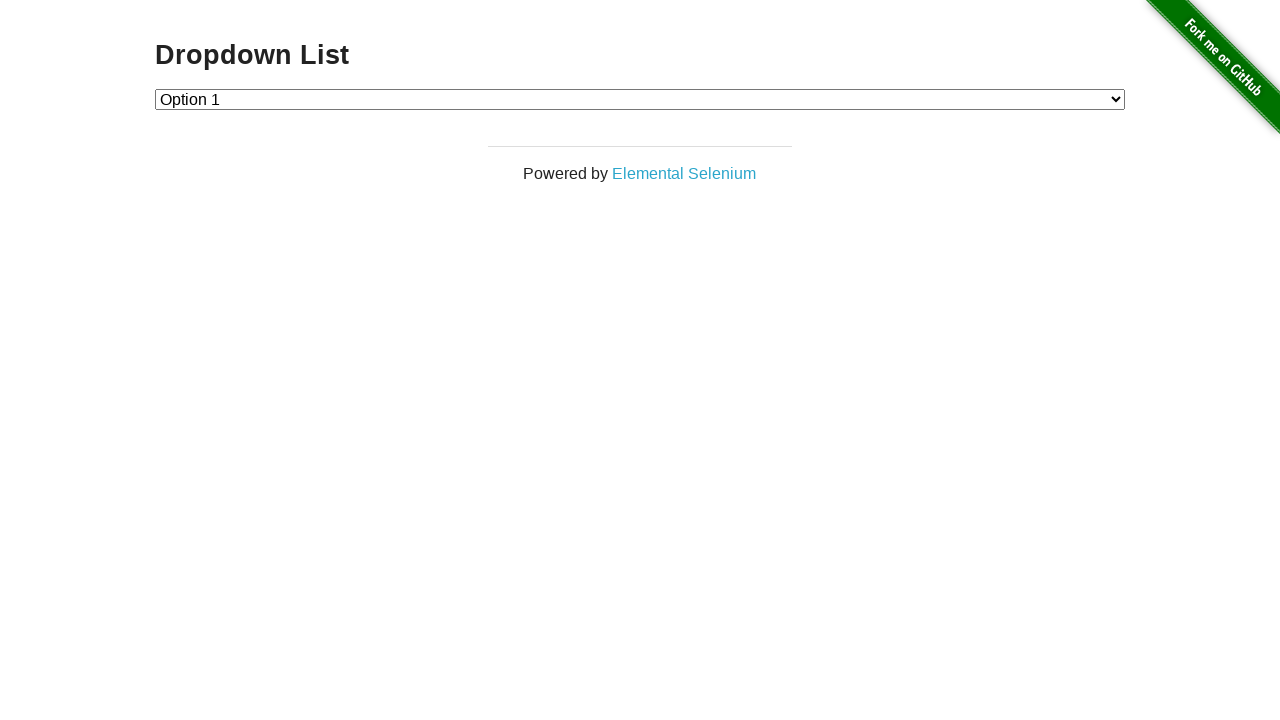

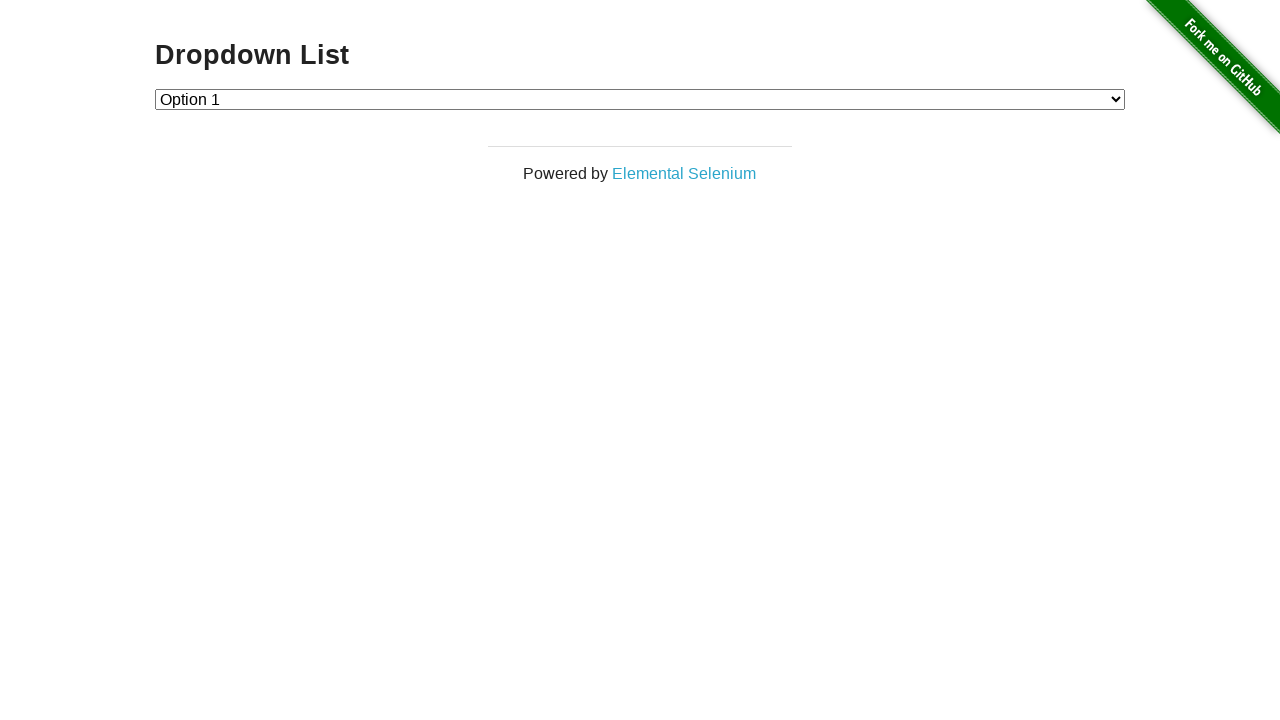